Tests a form that requires reading an attribute value from an element, calculating a mathematical result (log of absolute value of 12*sin(x)), filling the answer, checking a checkbox, selecting a radio button, and submitting the form.

Starting URL: http://suninjuly.github.io/get_attribute.html

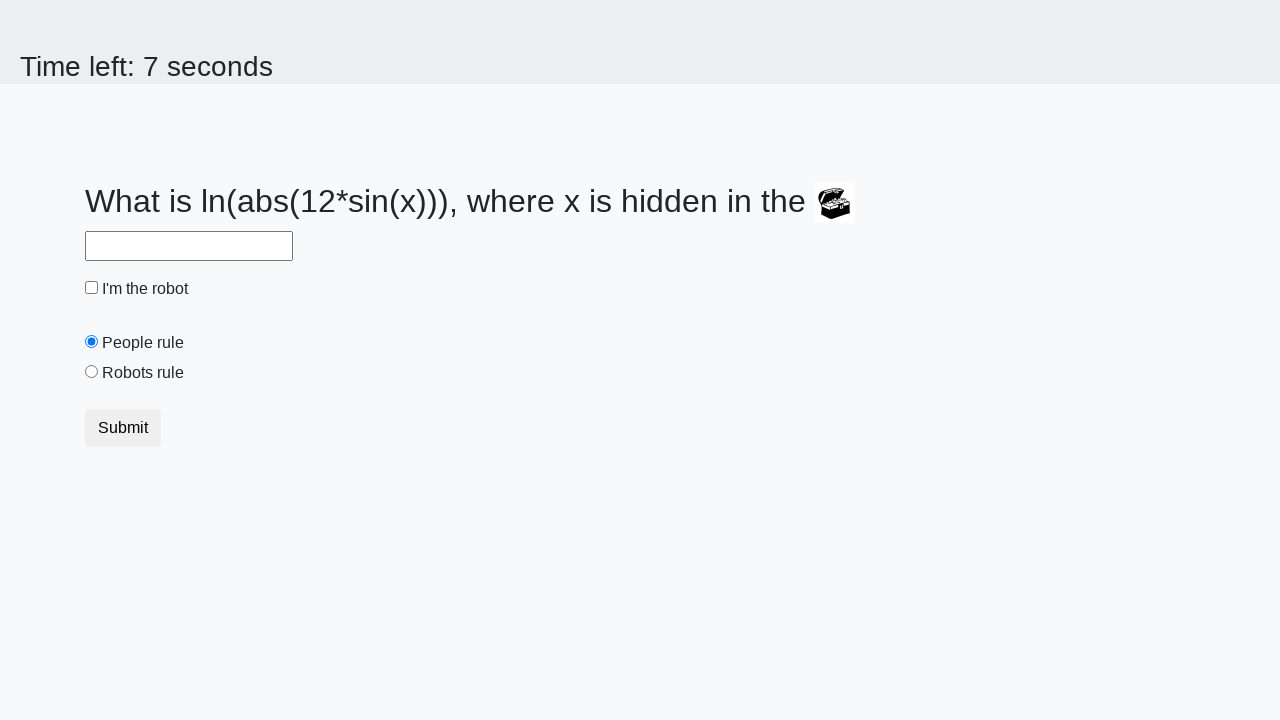

Located treasure element with valuex attribute
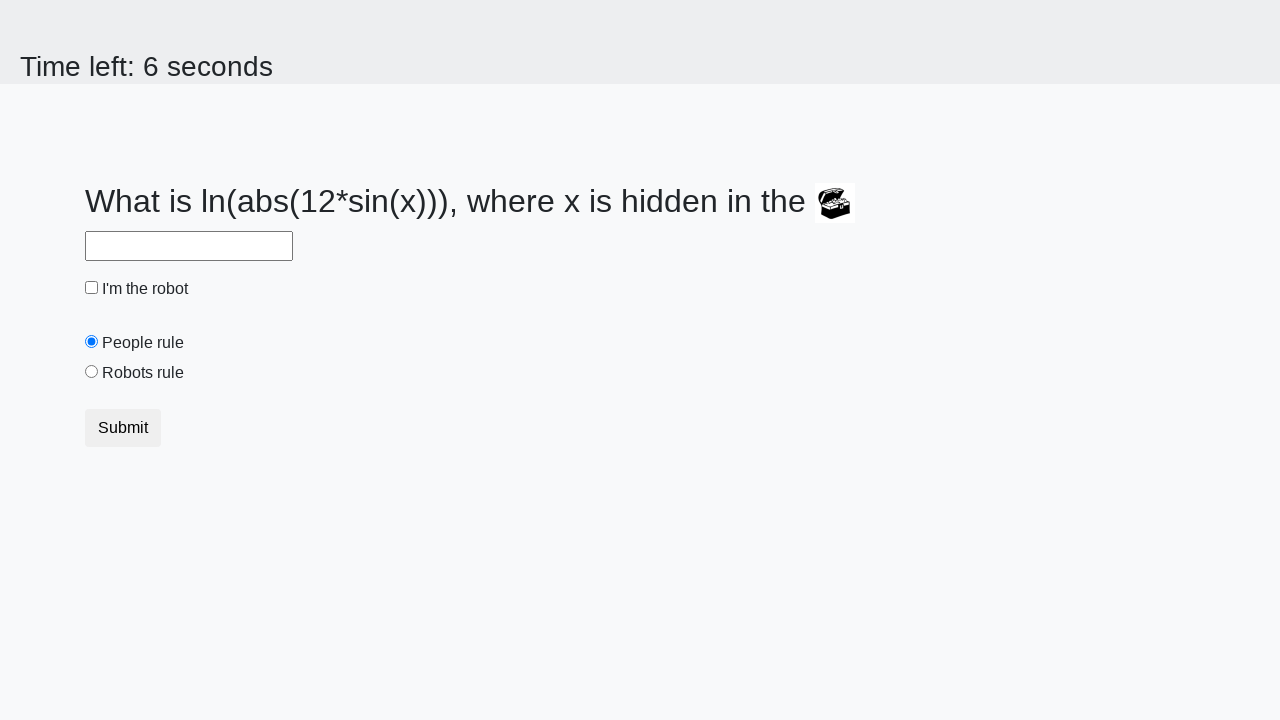

Retrieved valuex attribute from treasure element
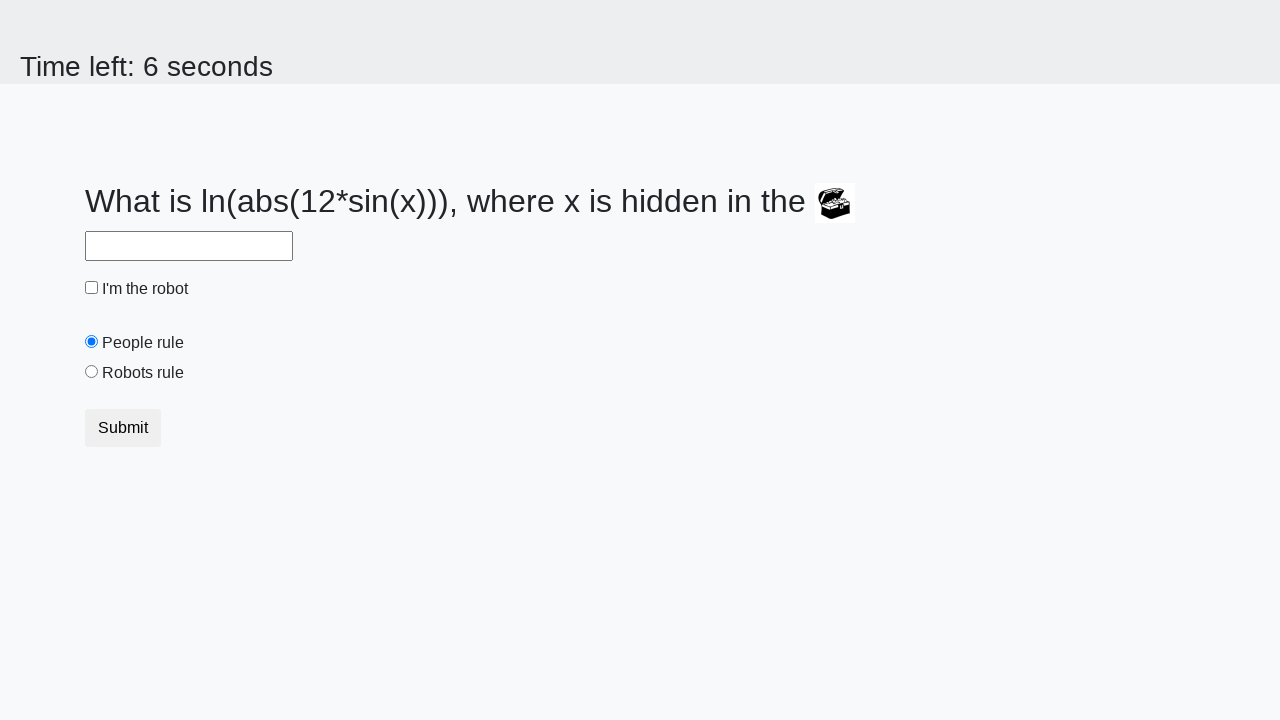

Calculated mathematical result: log(abs(12*sin(853))) = 2.4832471659126663
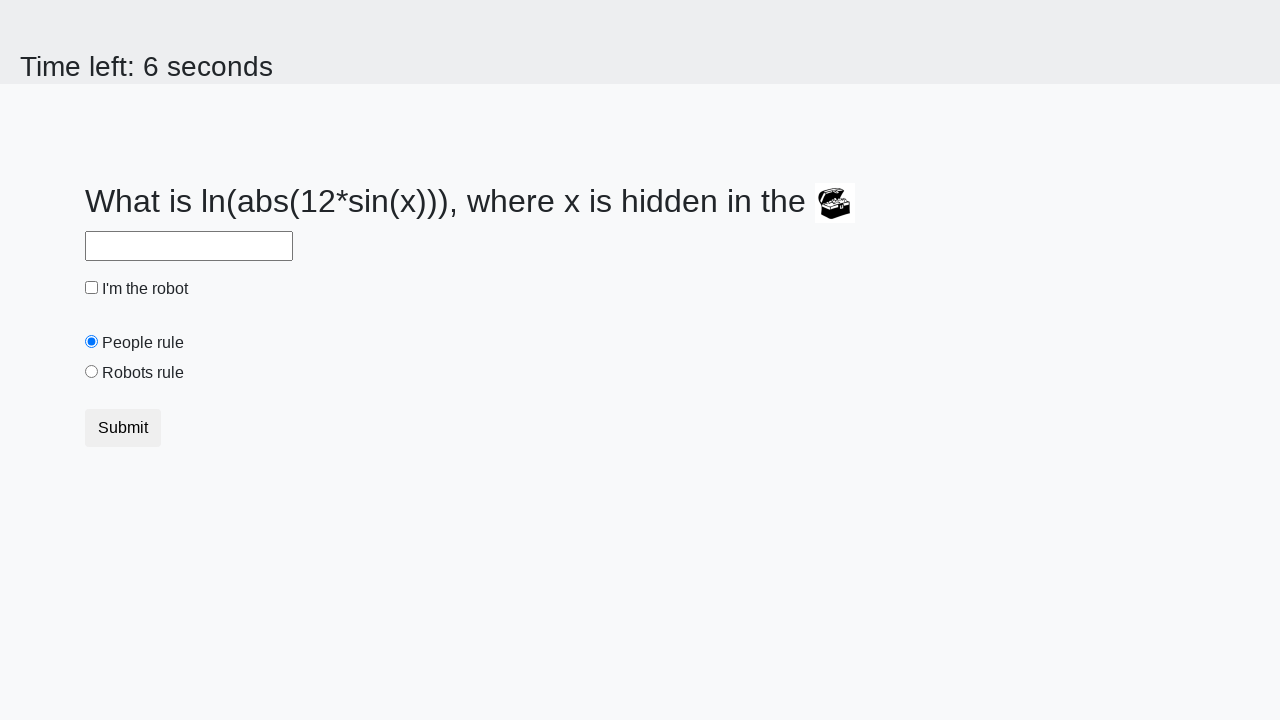

Filled answer field with calculated result: 2.4832471659126663 on #answer
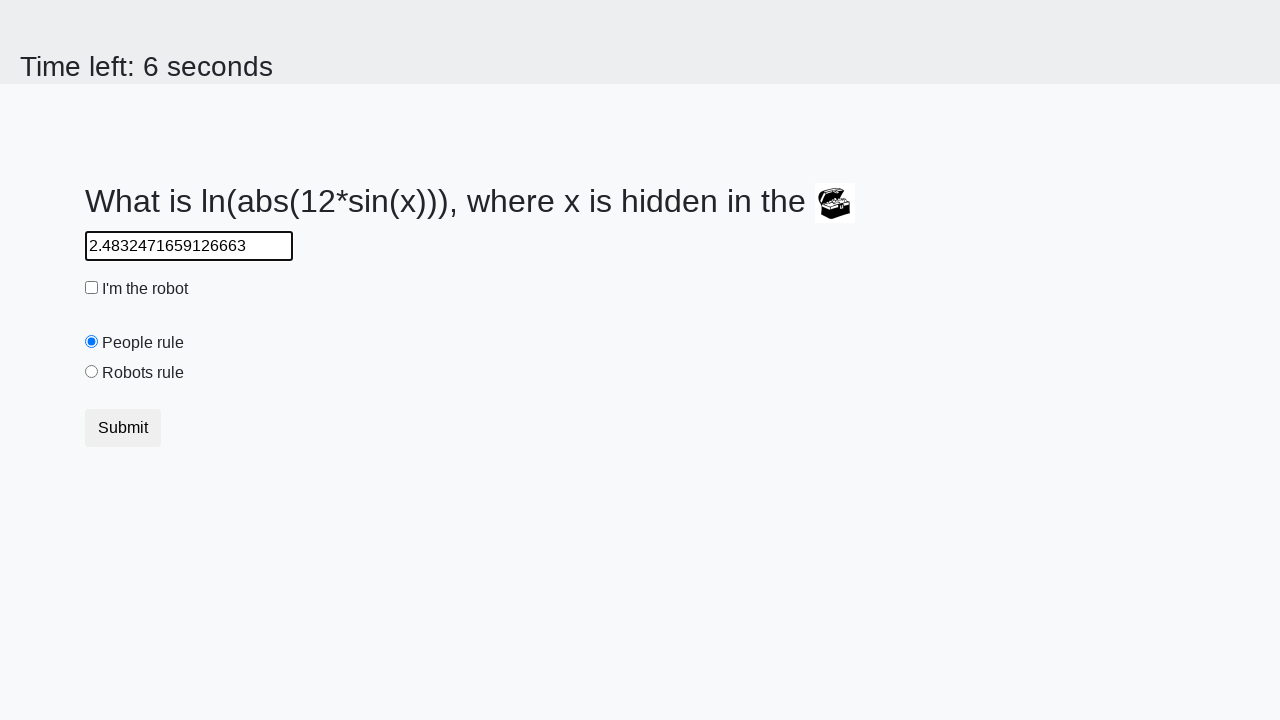

Checked the robot checkbox at (92, 288) on #robotCheckbox
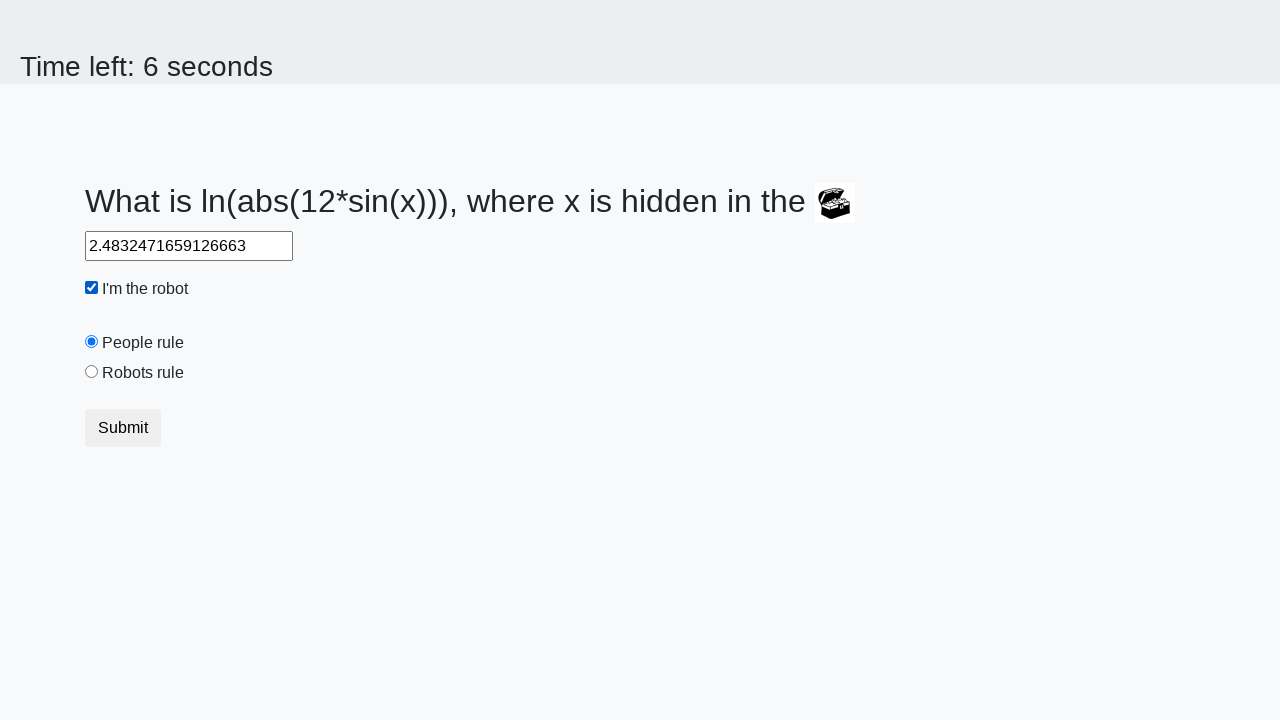

Selected the robots rule radio button at (92, 372) on #robotsRule
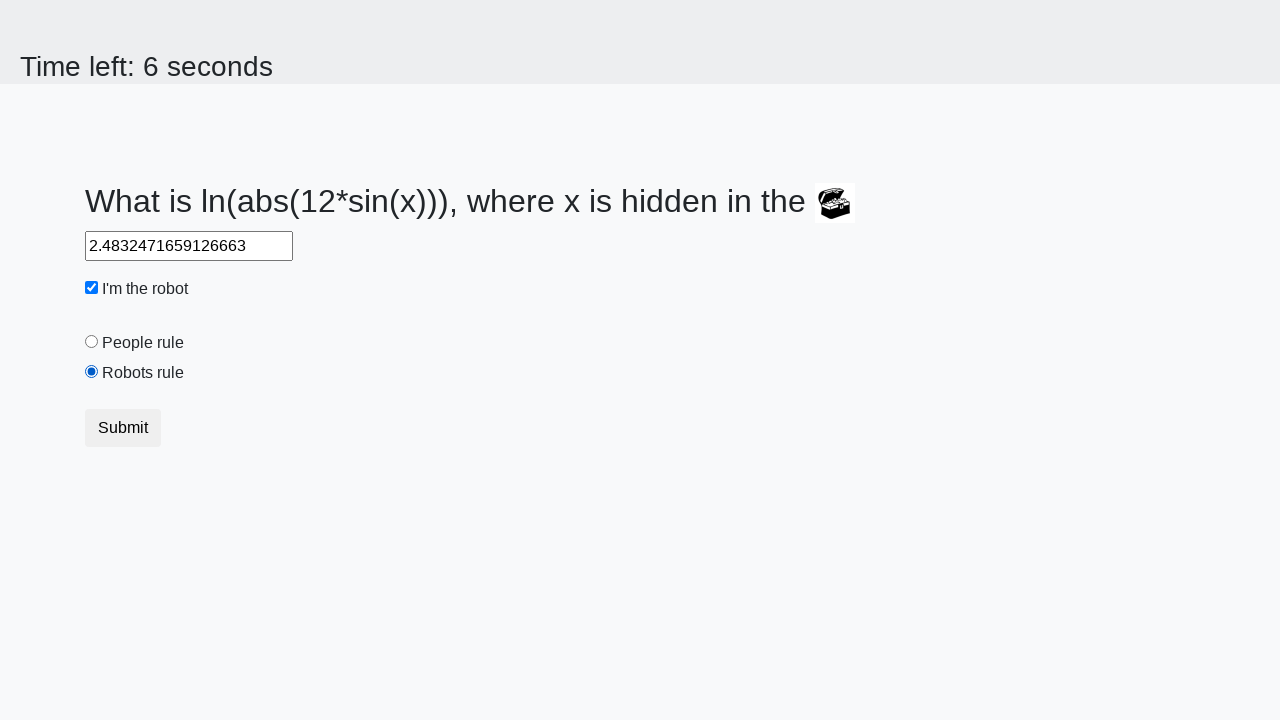

Clicked the submit button to submit the form at (123, 428) on button[type="submit"]
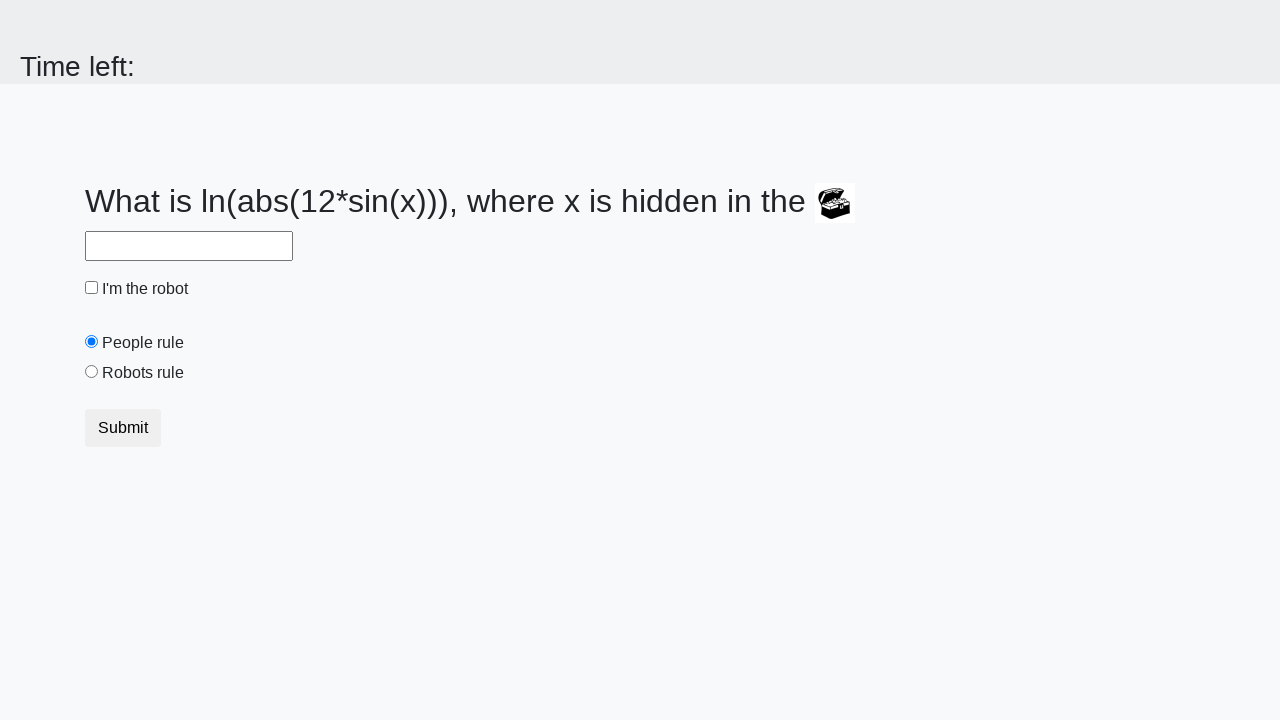

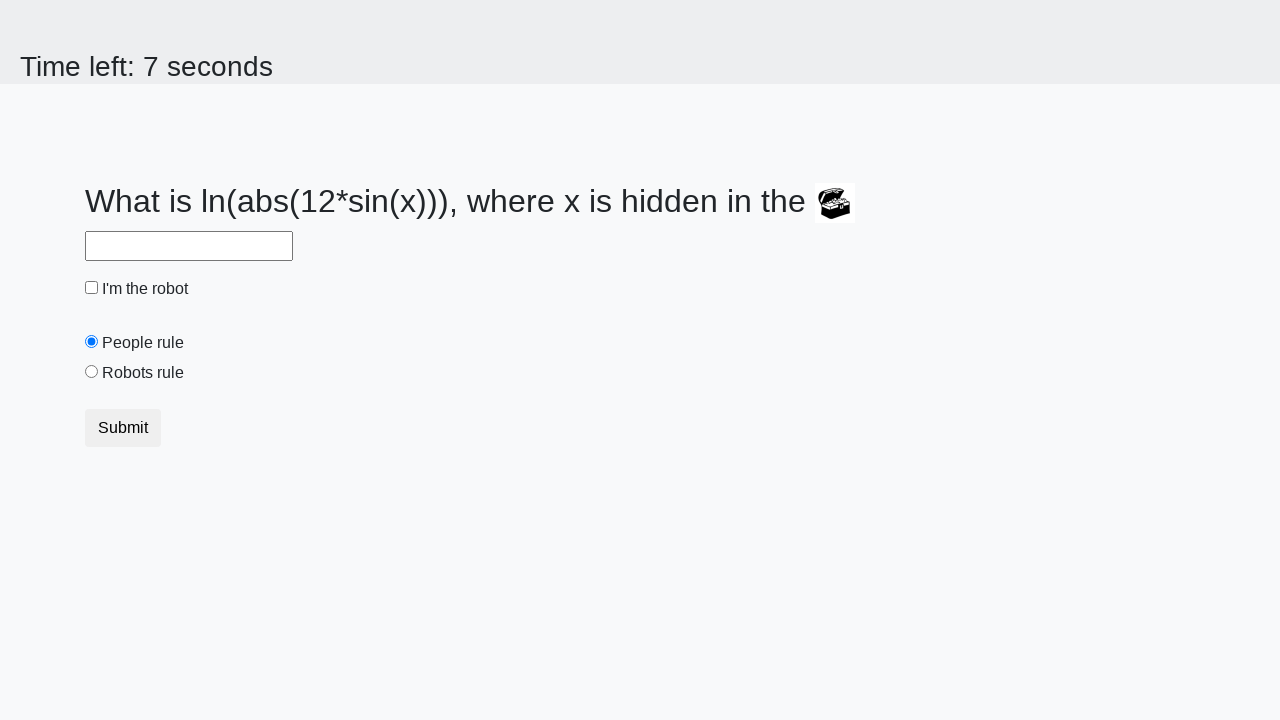